Clicks an alert button, retrieves the alert text, and accepts the alert

Starting URL: http://omayo.blogspot.com/

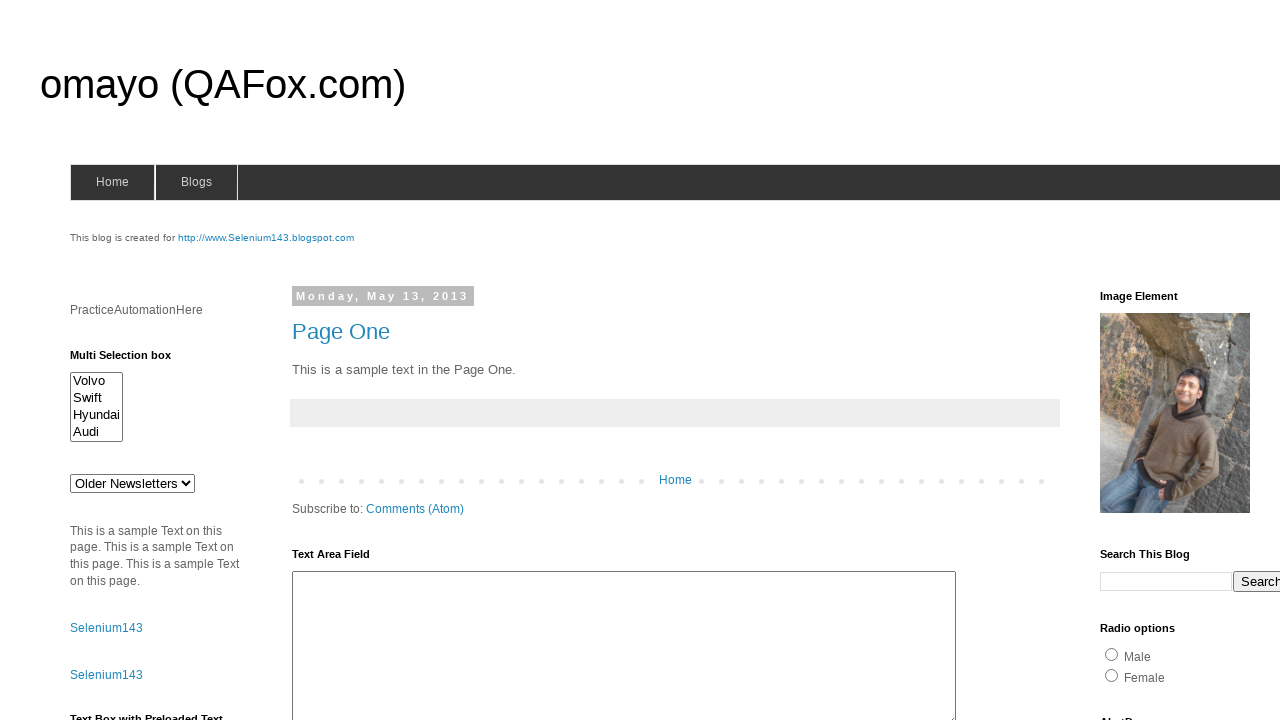

Set up dialog handler to capture and accept alerts
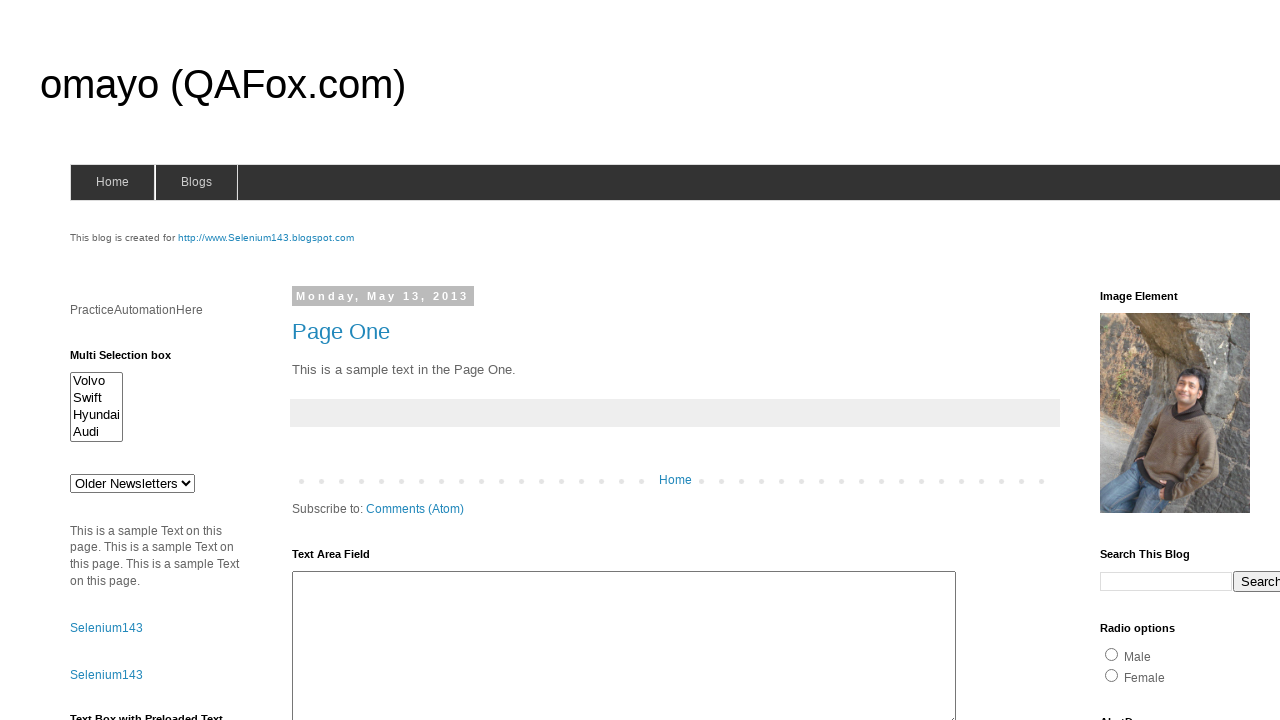

Clicked alert button (#alert1) at (1154, 361) on #alert1
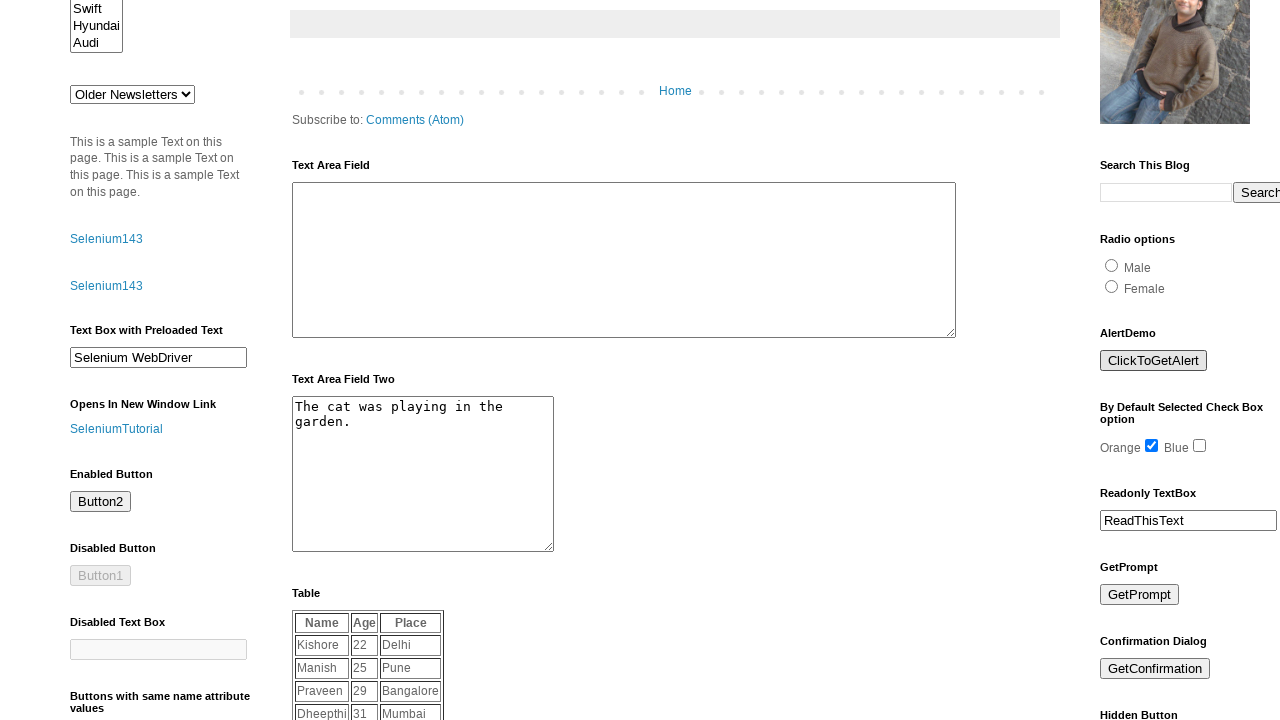

Waited 500ms for alert dialog to be processed and accepted
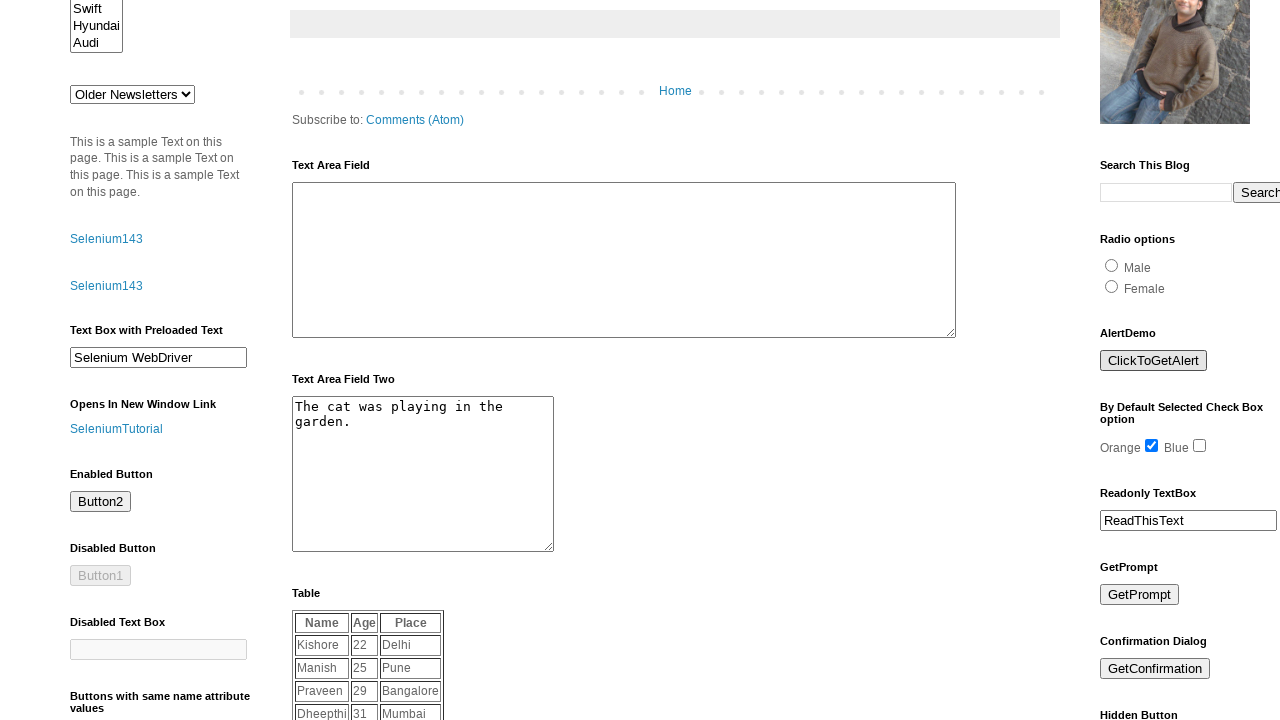

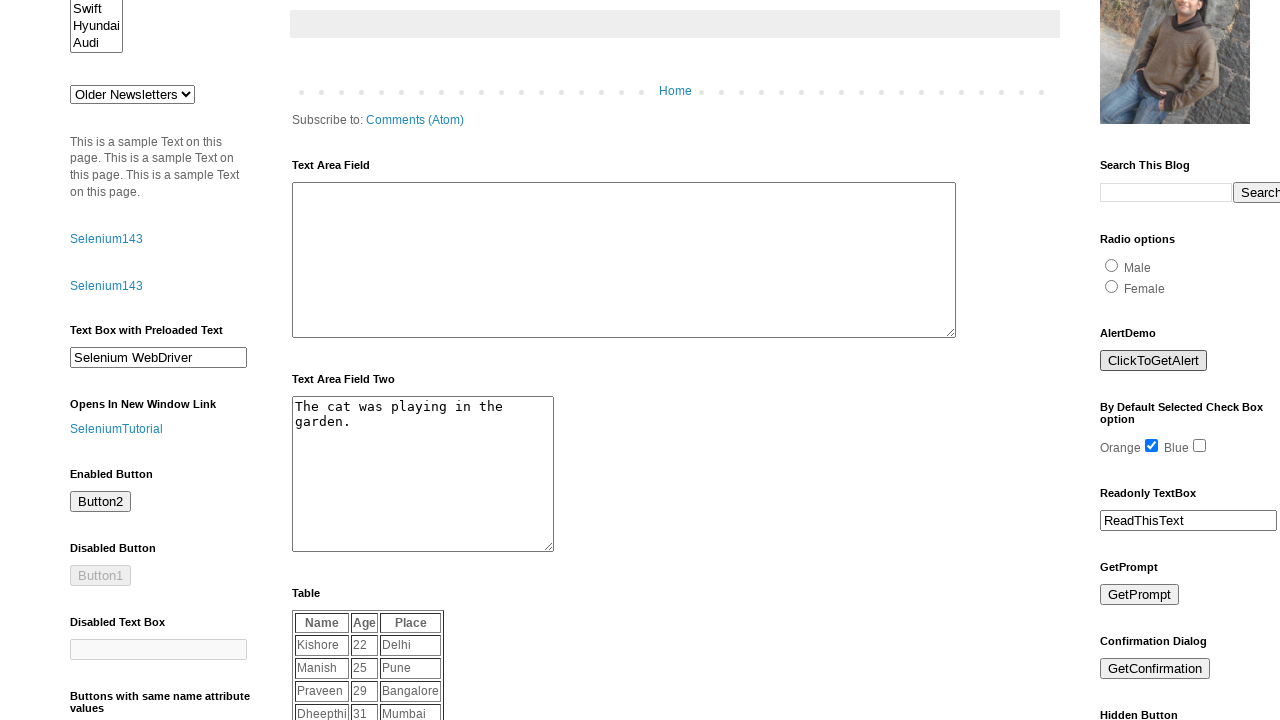